Tests checkbox functionality by selecting specific checkboxes and verifying their selected status

Starting URL: https://www.leafground.com/checkbox.xhtml

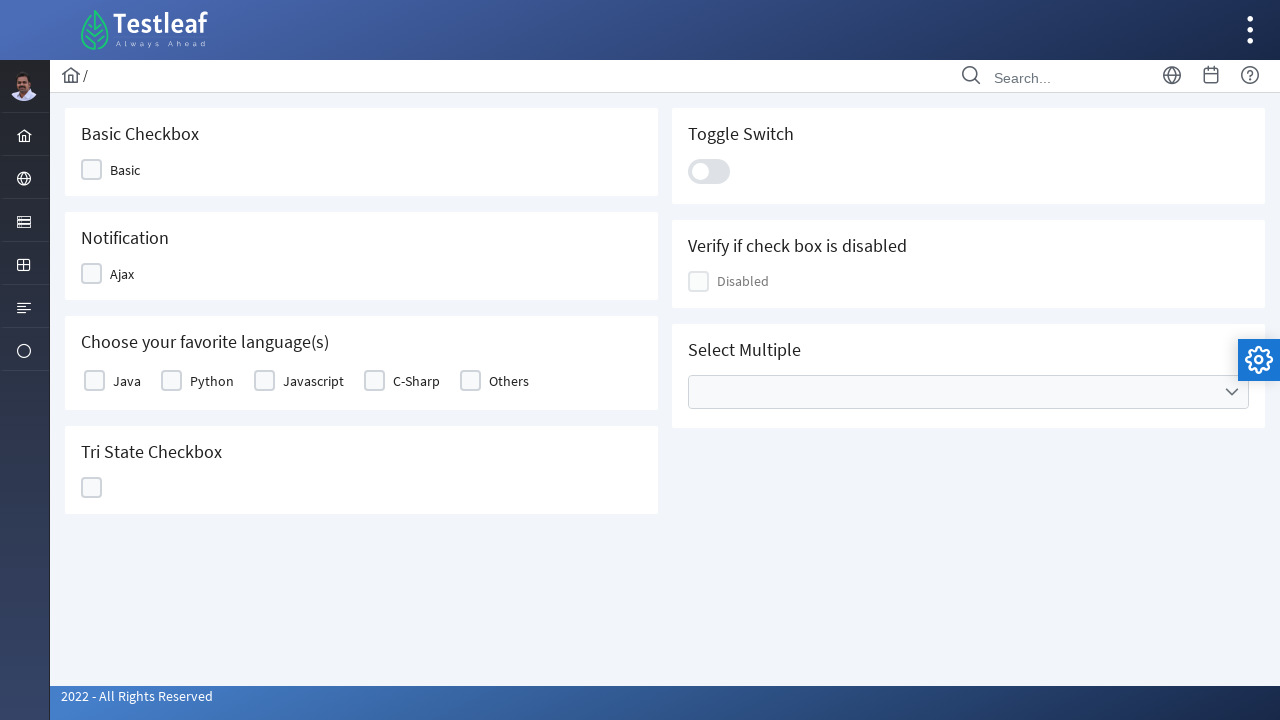

Retrieved all checkbox labels from the table
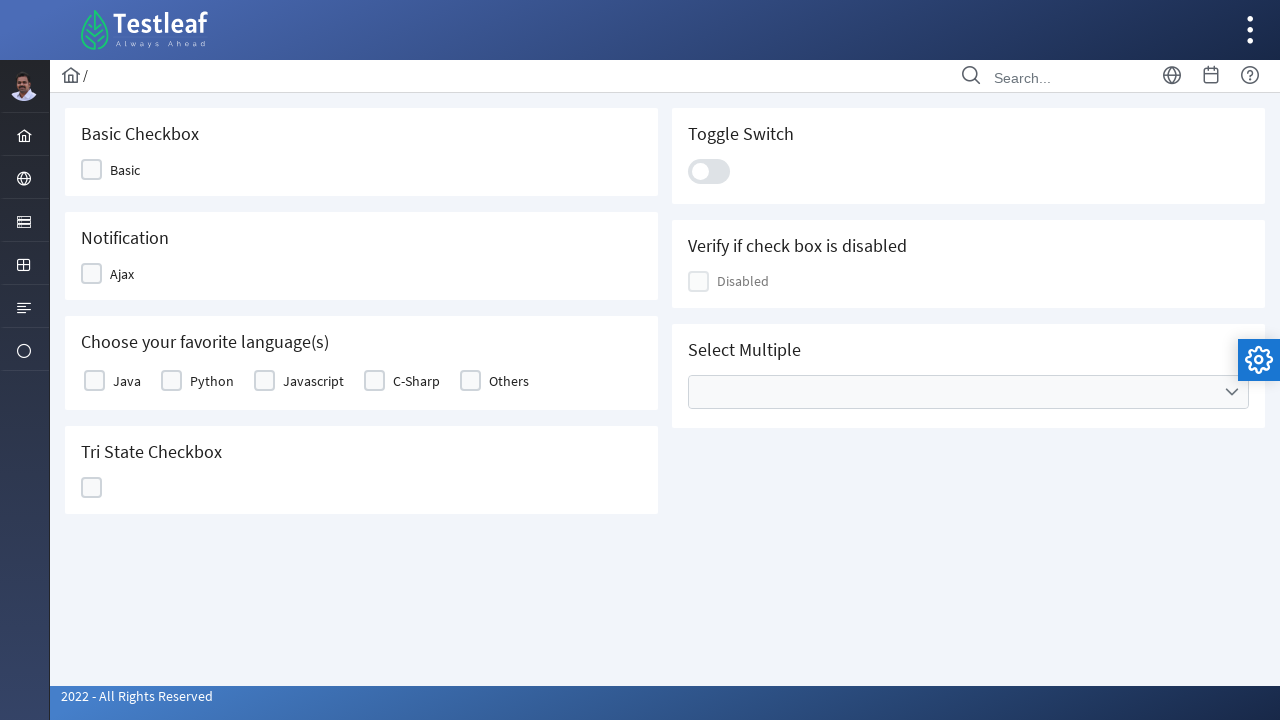

Clicked checkbox with label 'Java' at (127, 381) on xpath=//table[@id='j_idt87:basic']//label >> nth=0
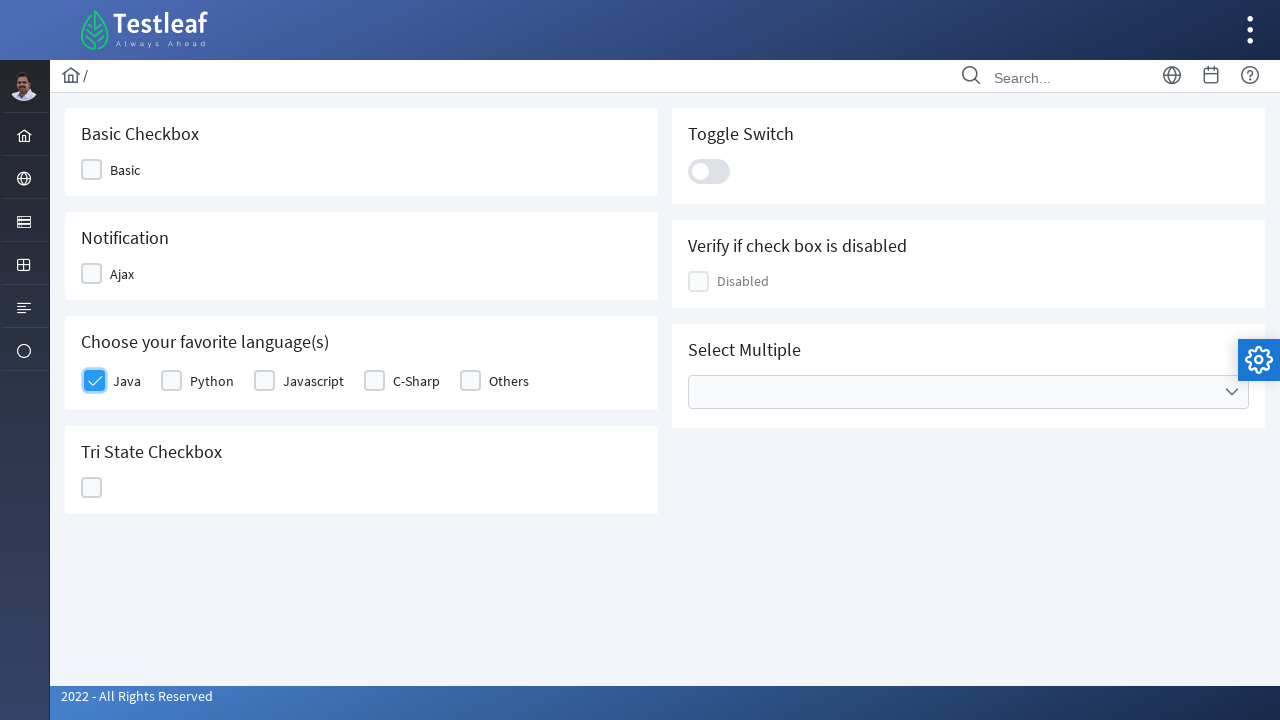

Clicked checkbox with label 'Python' at (212, 381) on xpath=//table[@id='j_idt87:basic']//label >> nth=1
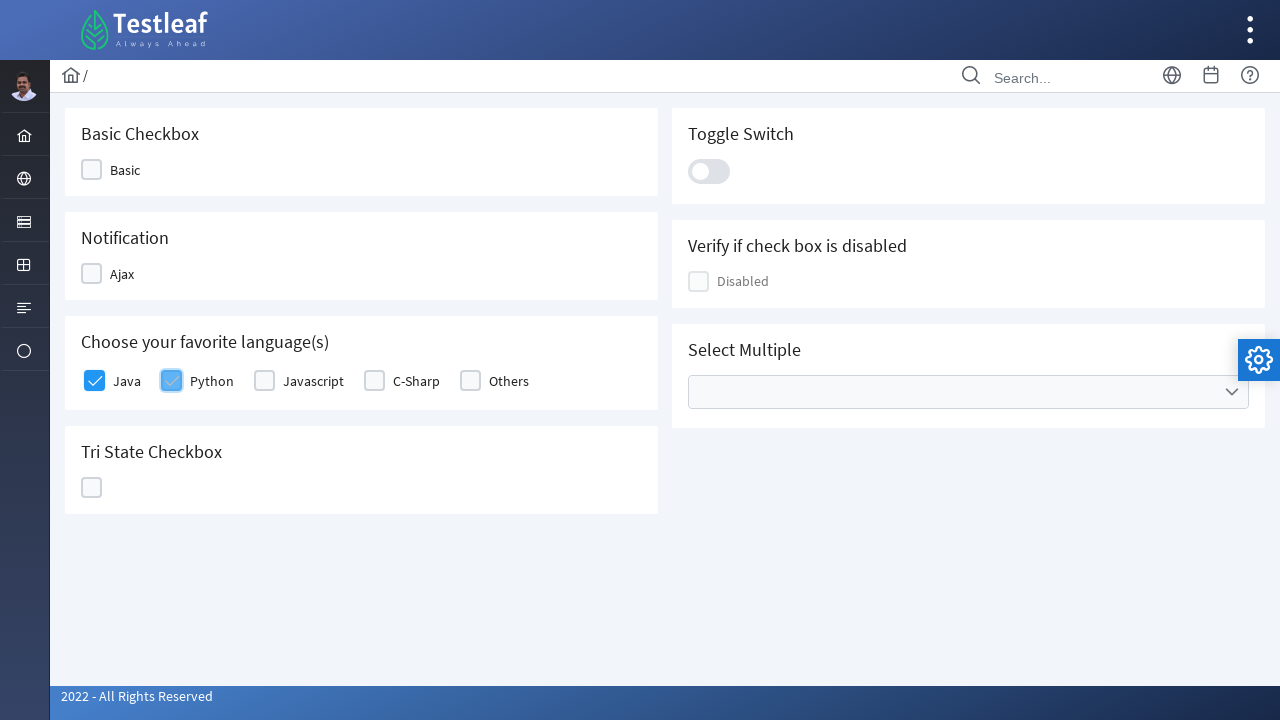

Clicked checkbox with label 'Javascript' at (314, 381) on xpath=//table[@id='j_idt87:basic']//label >> nth=2
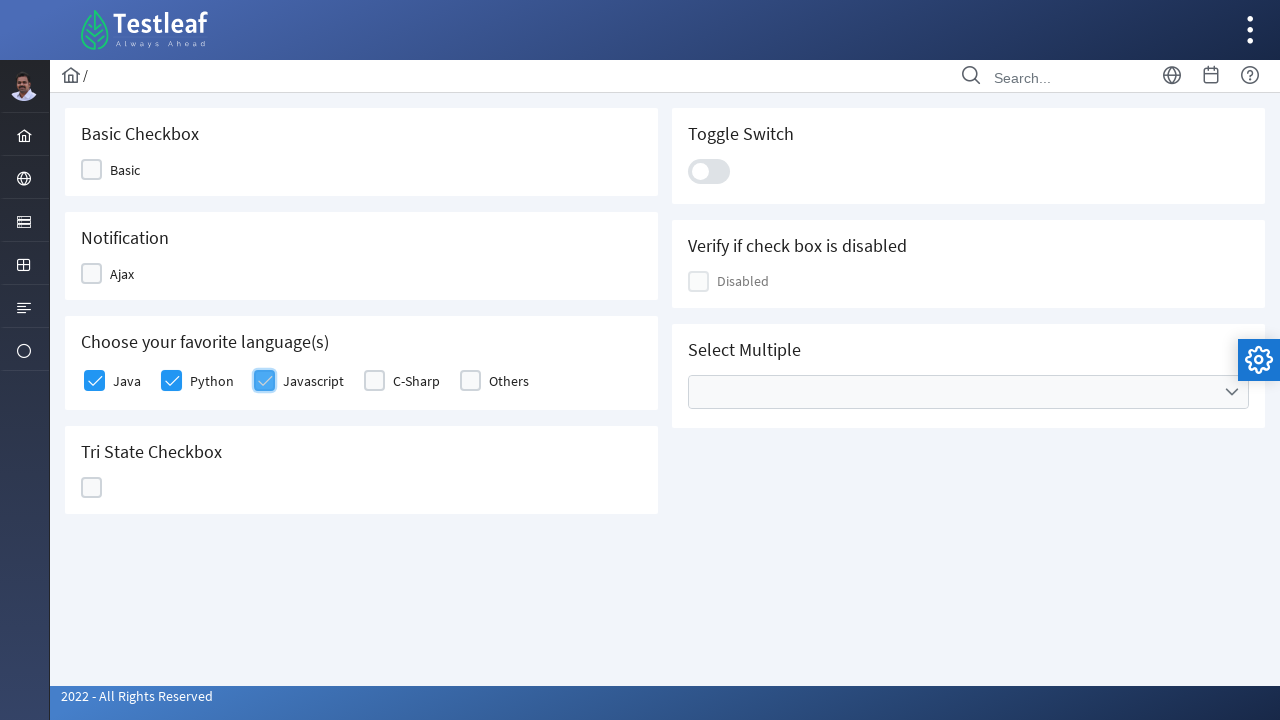

Clicked checkbox with label 'C-Sharp' at (416, 381) on xpath=//table[@id='j_idt87:basic']//label >> nth=3
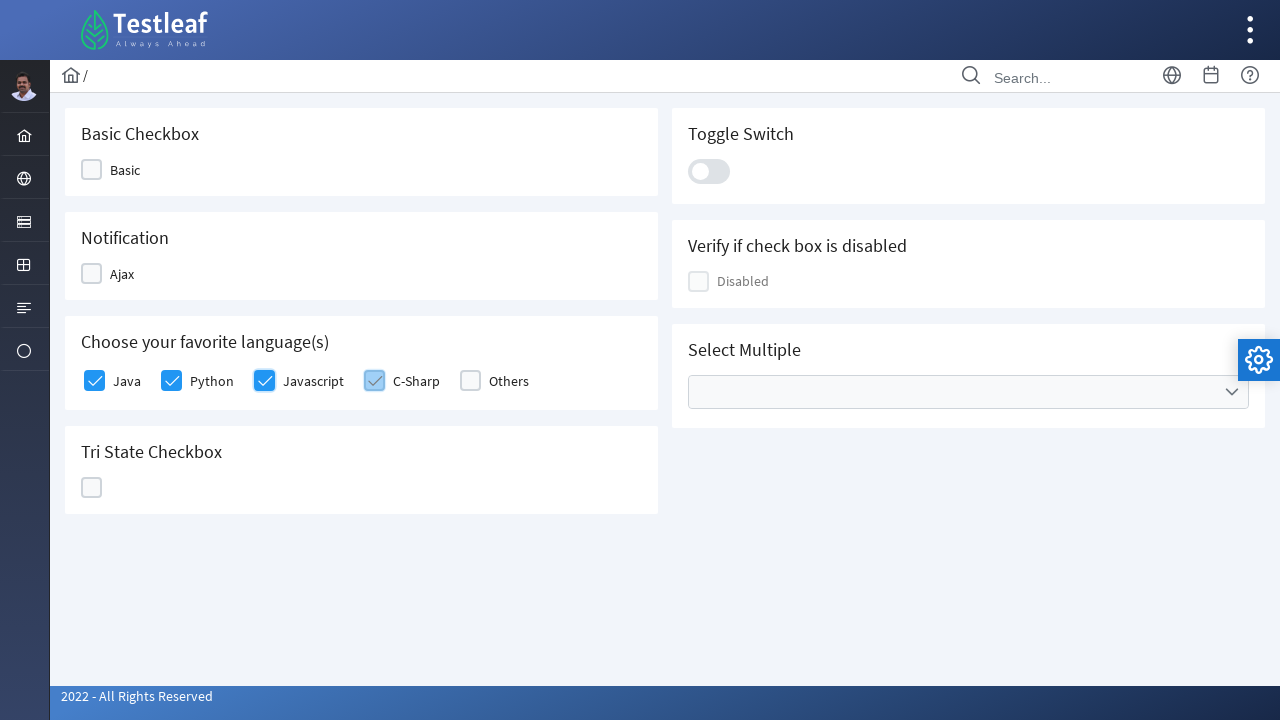

Verified checkbox 1 selected status is True
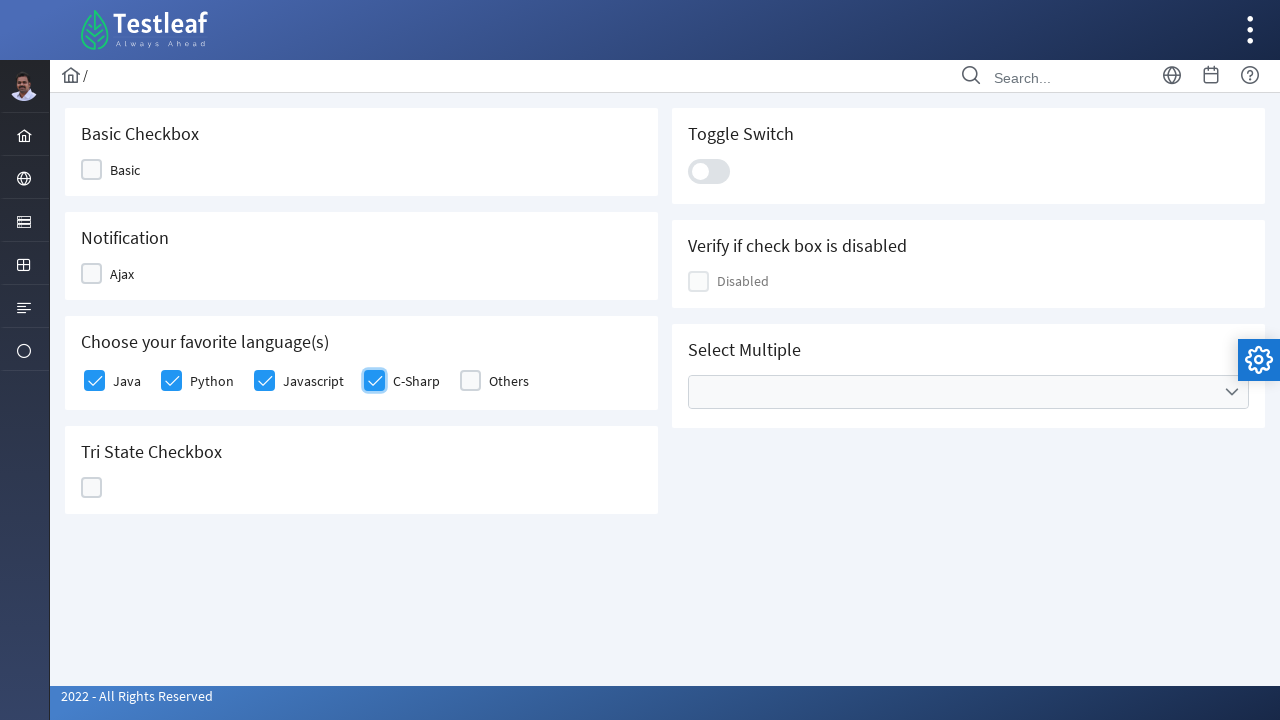

Verified checkbox 2 selected status is True
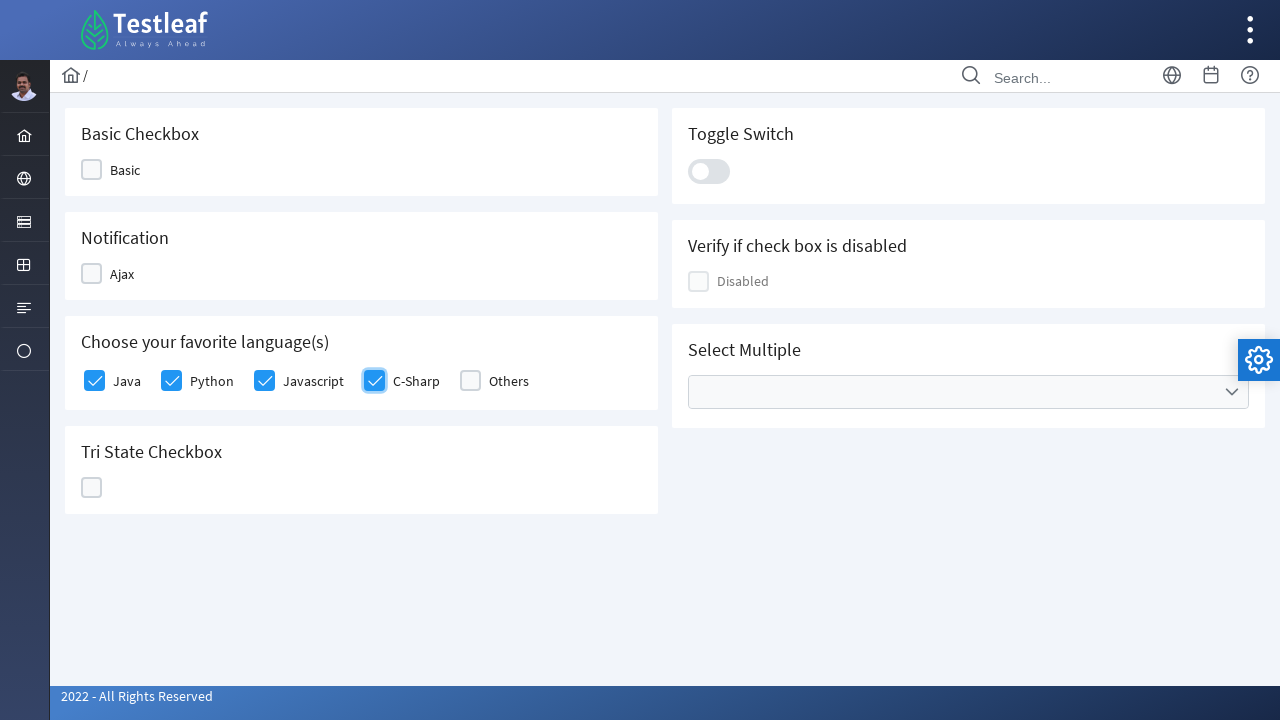

Verified checkbox 3 selected status is True
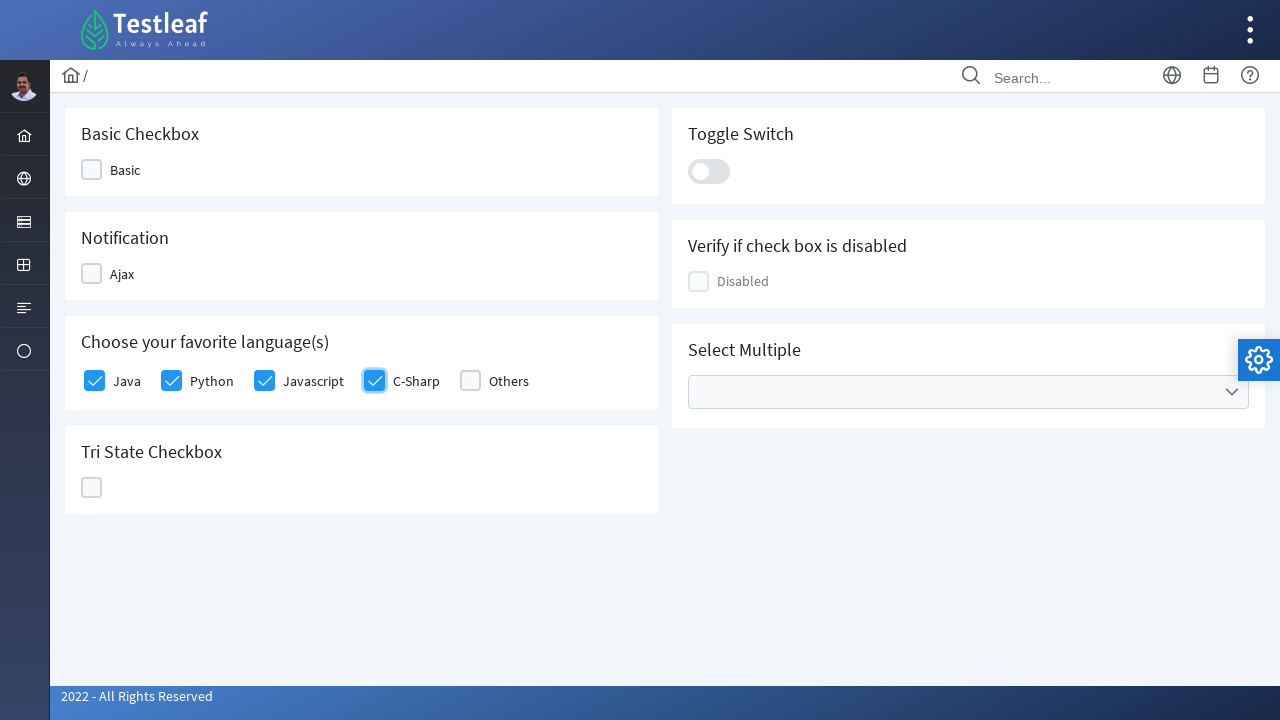

Verified checkbox 4 selected status is True
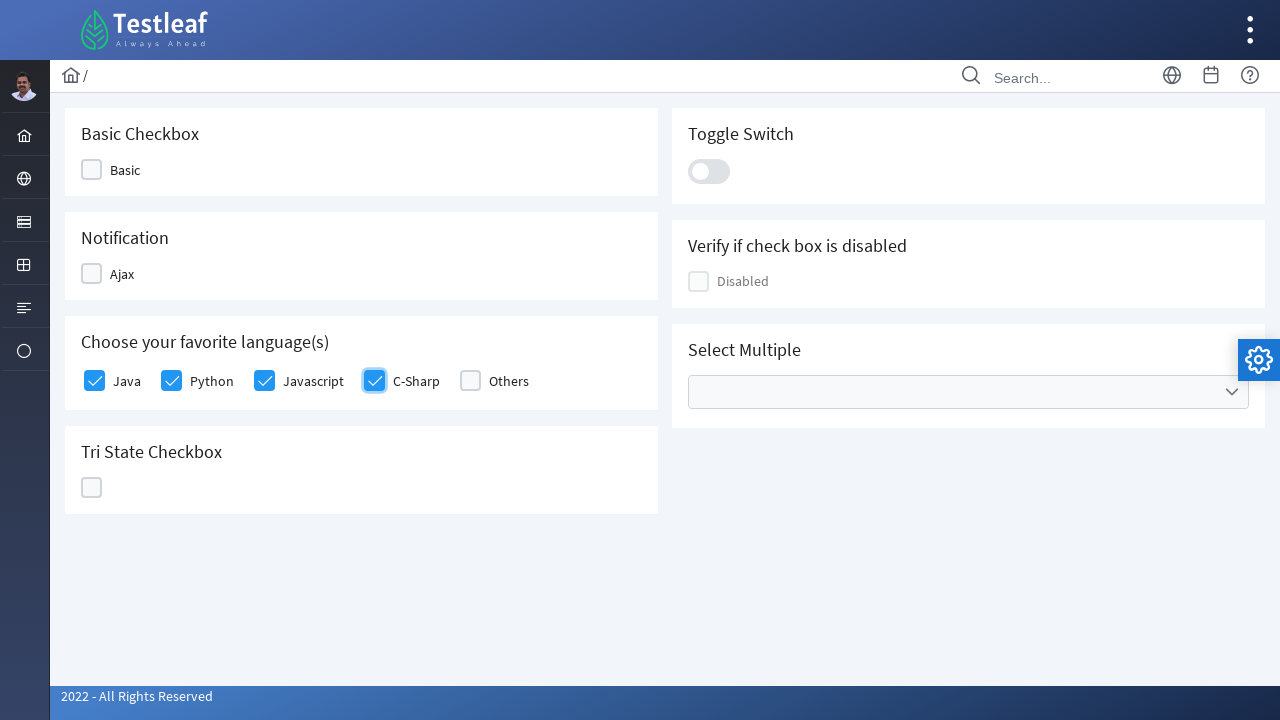

Verified checkbox 5 selected status is False
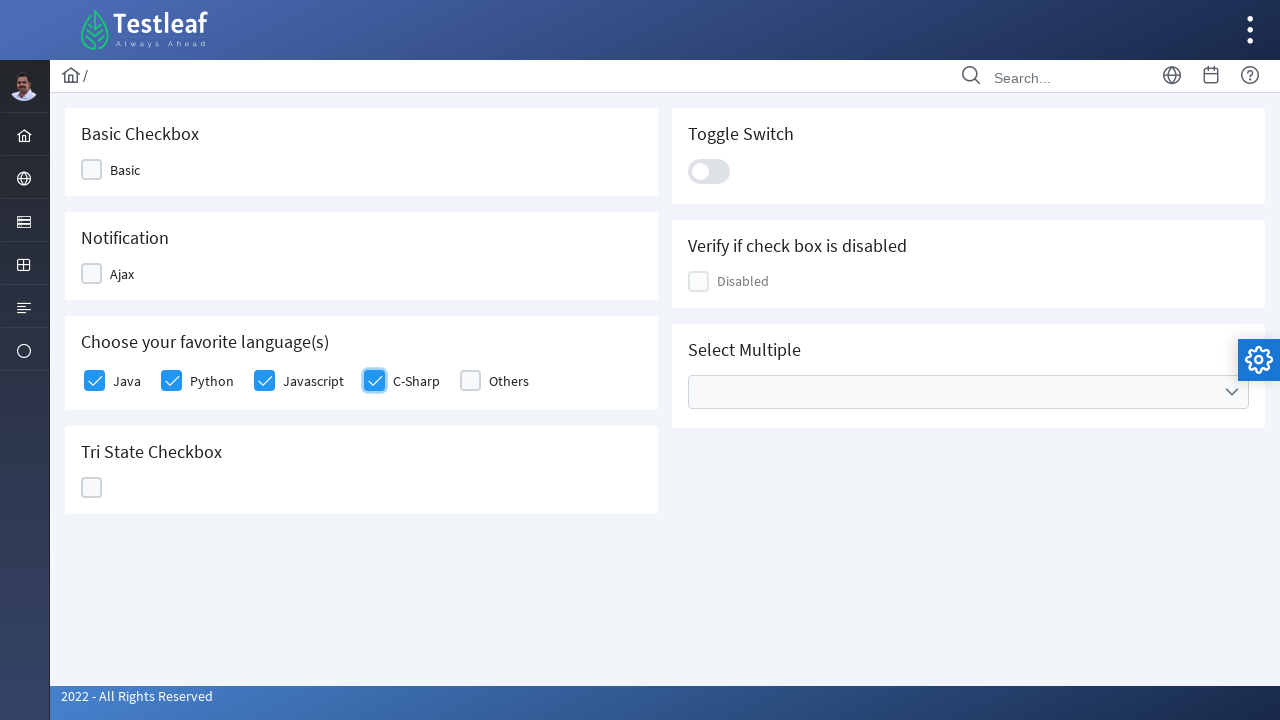

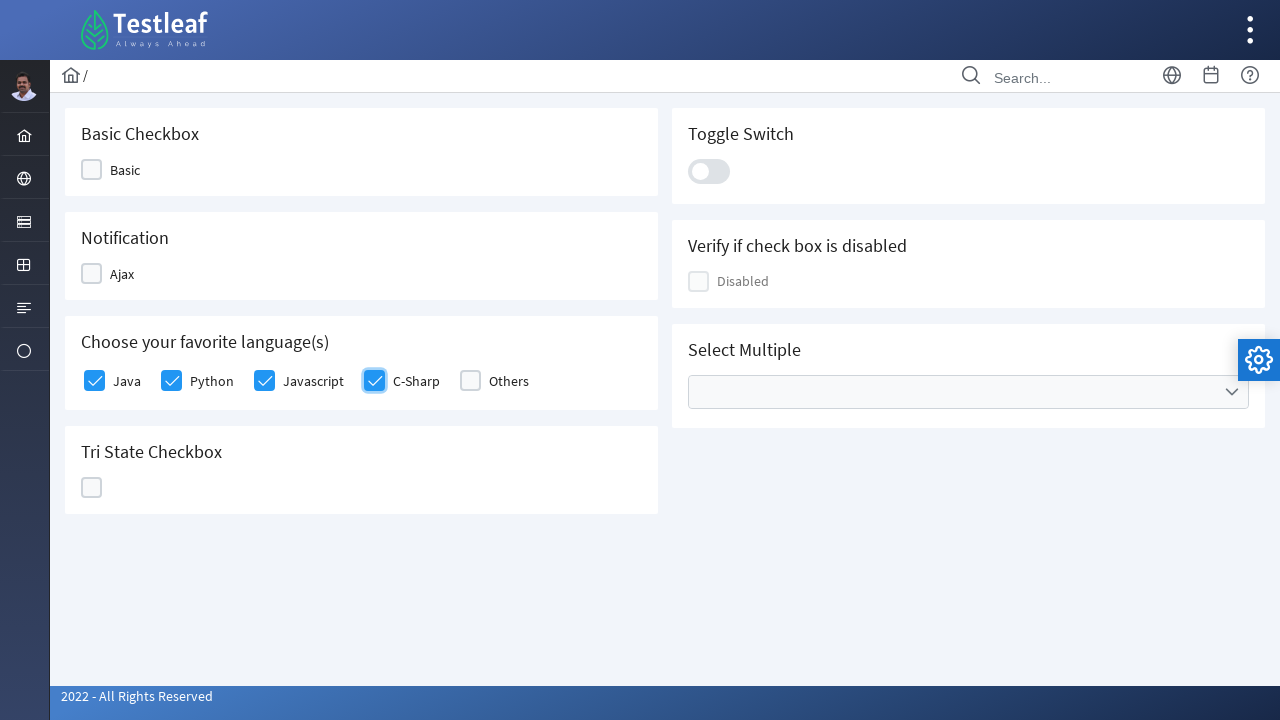